Tests e-commerce functionality by adding multiple items to cart, proceeding to checkout, and applying a promo code

Starting URL: https://rahulshettyacademy.com/seleniumPractise/#/

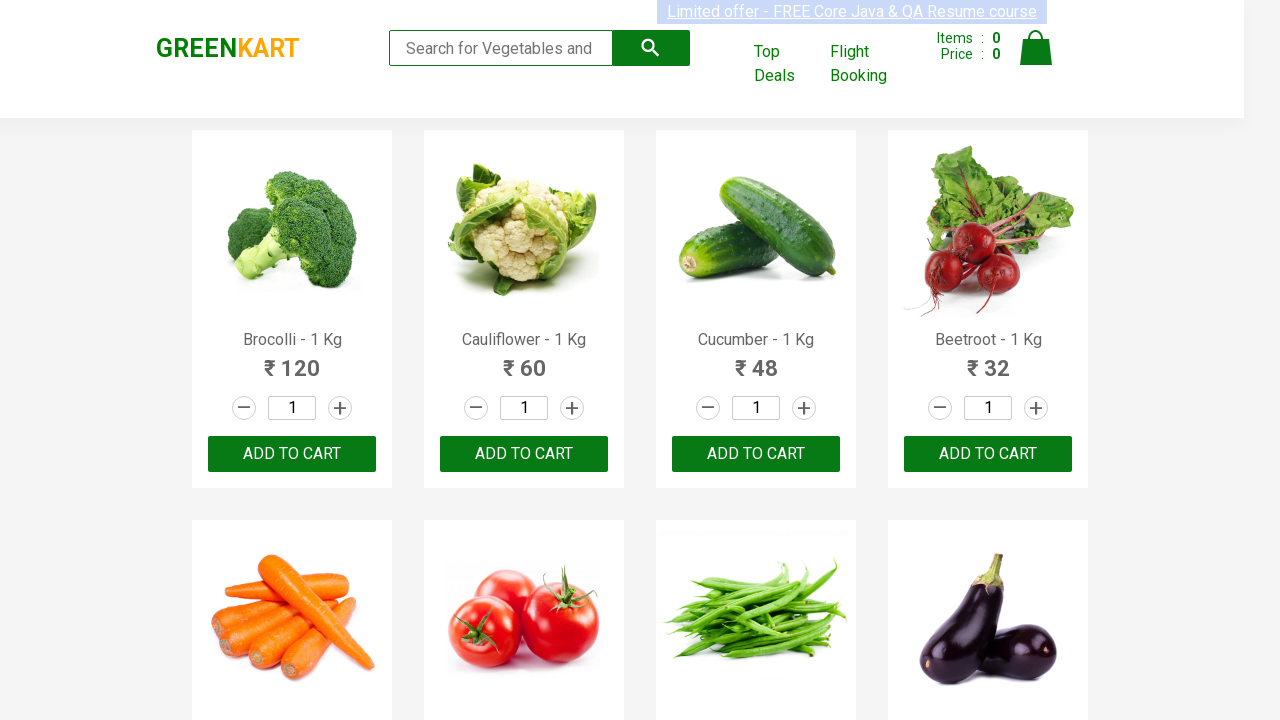

Waited for product list to load
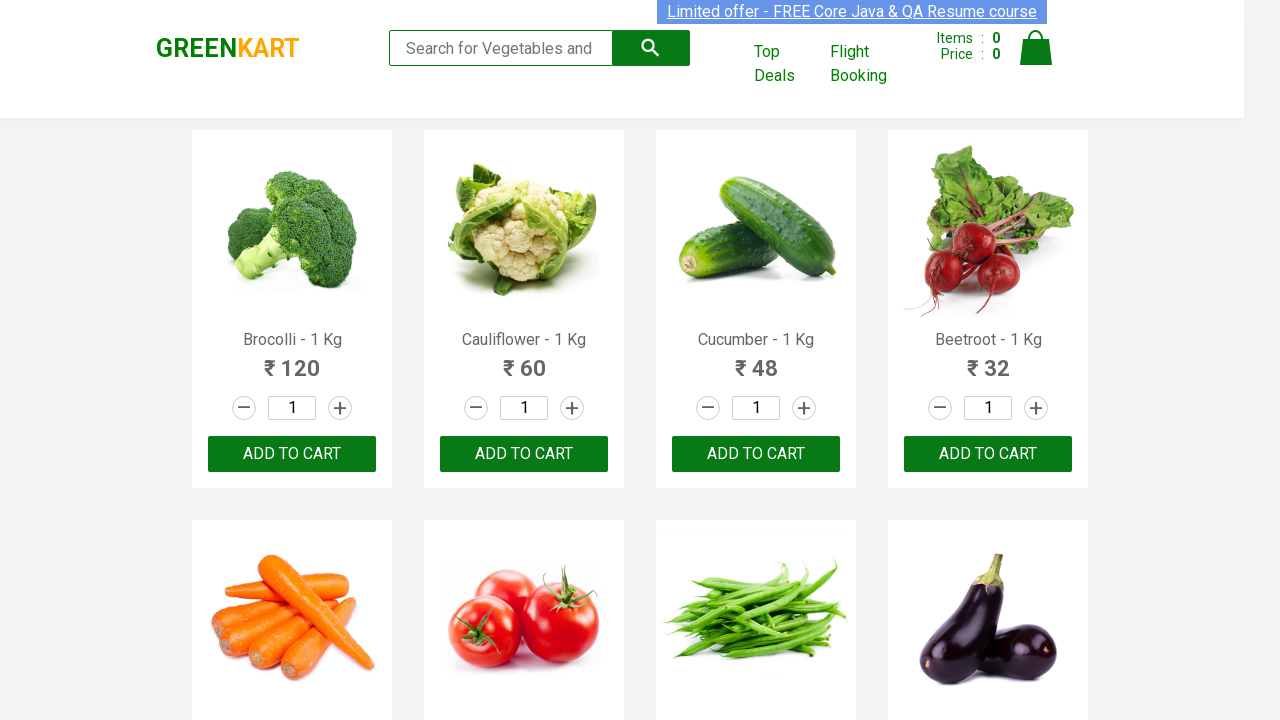

Retrieved all product elements from the page
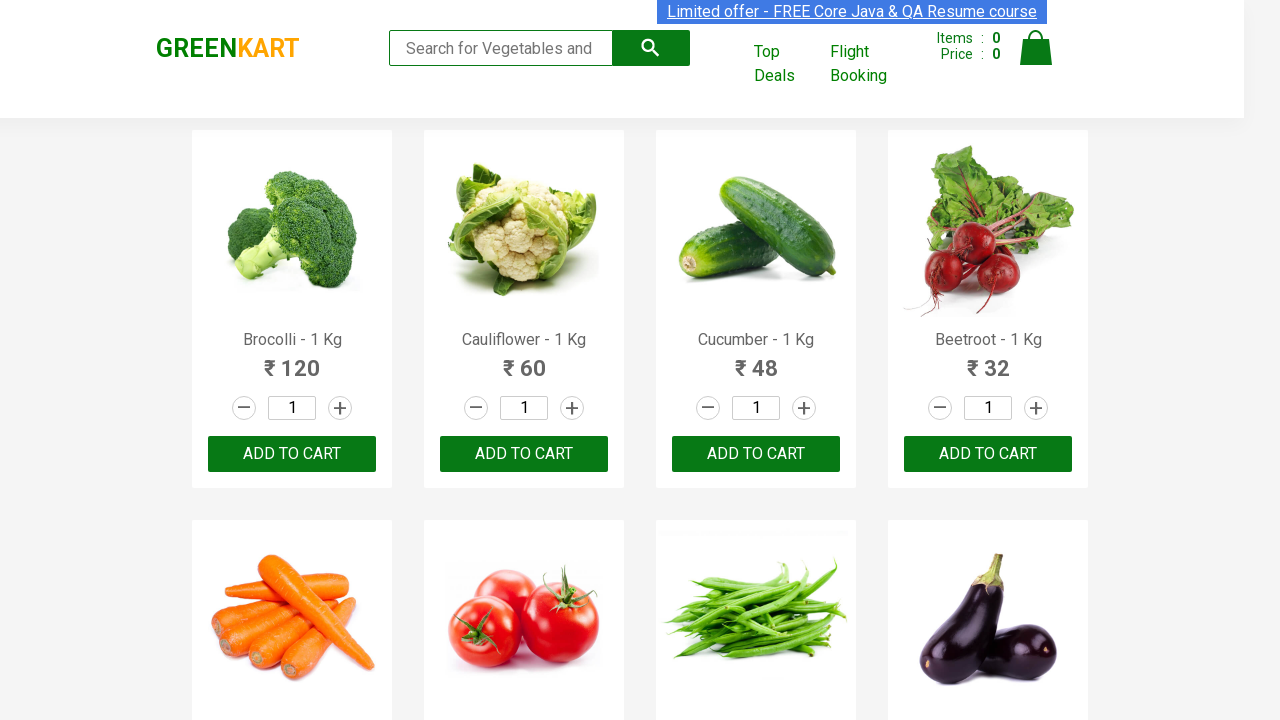

Added Brocolli to cart at (292, 454) on xpath=//div[@class='product-action']/button >> nth=0
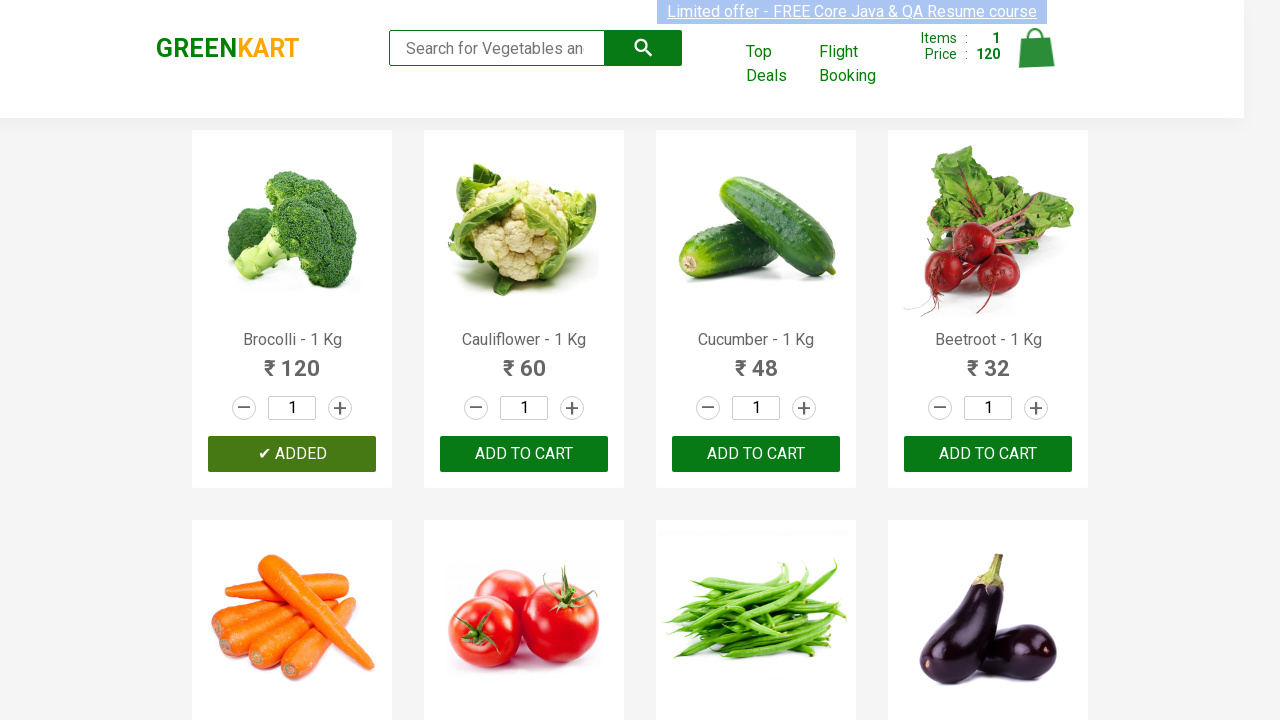

Added Cucumber to cart at (756, 454) on xpath=//div[@class='product-action']/button >> nth=2
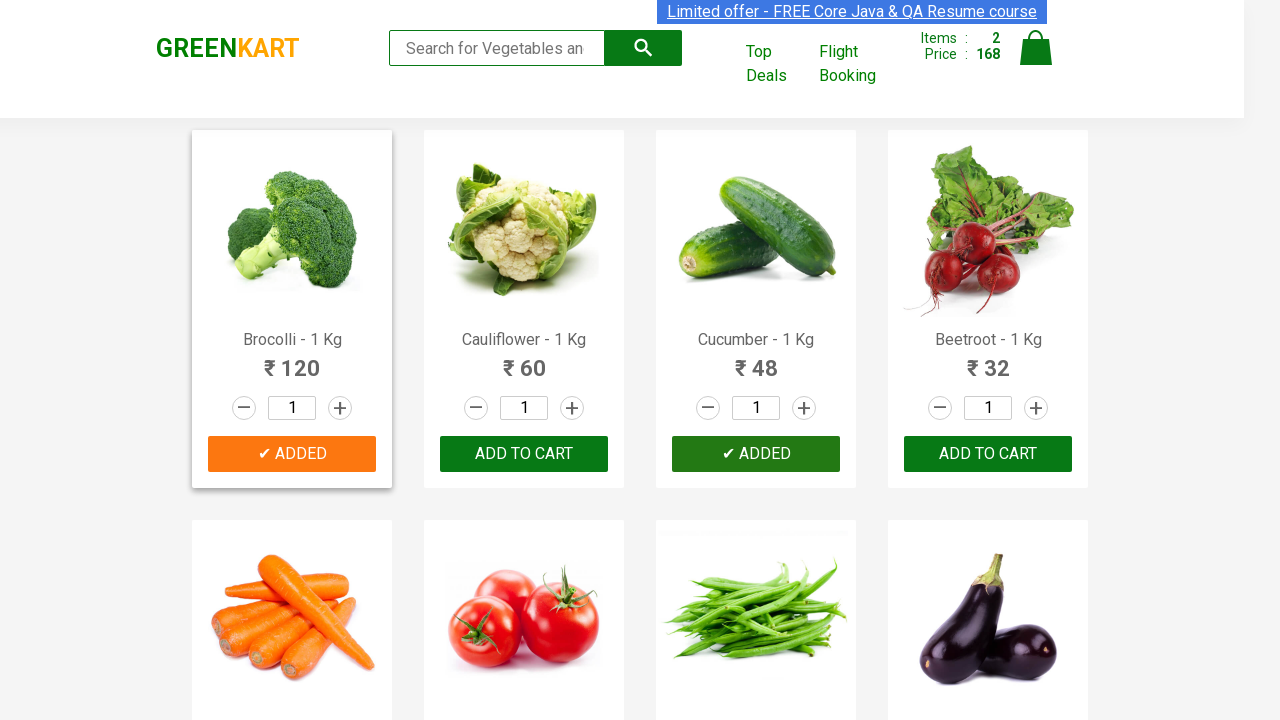

Added Beetroot to cart at (988, 454) on xpath=//div[@class='product-action']/button >> nth=3
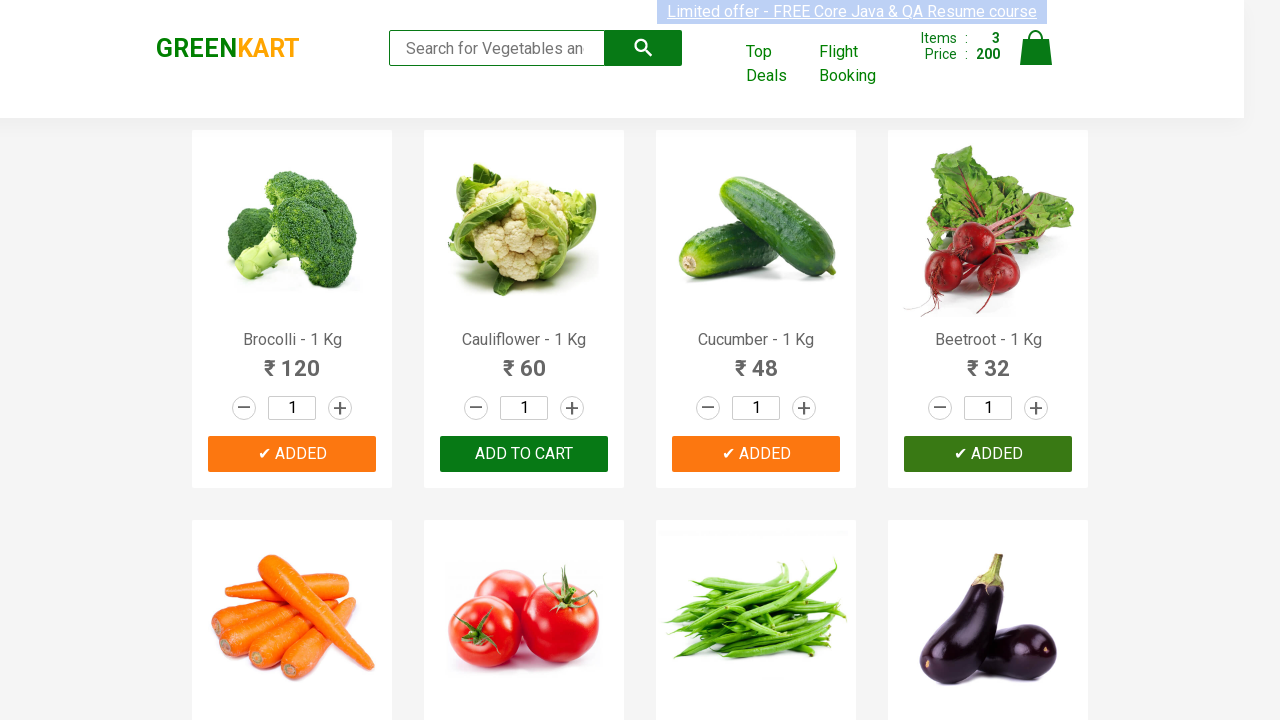

Clicked on cart icon to view cart at (1036, 48) on img[alt='Cart']
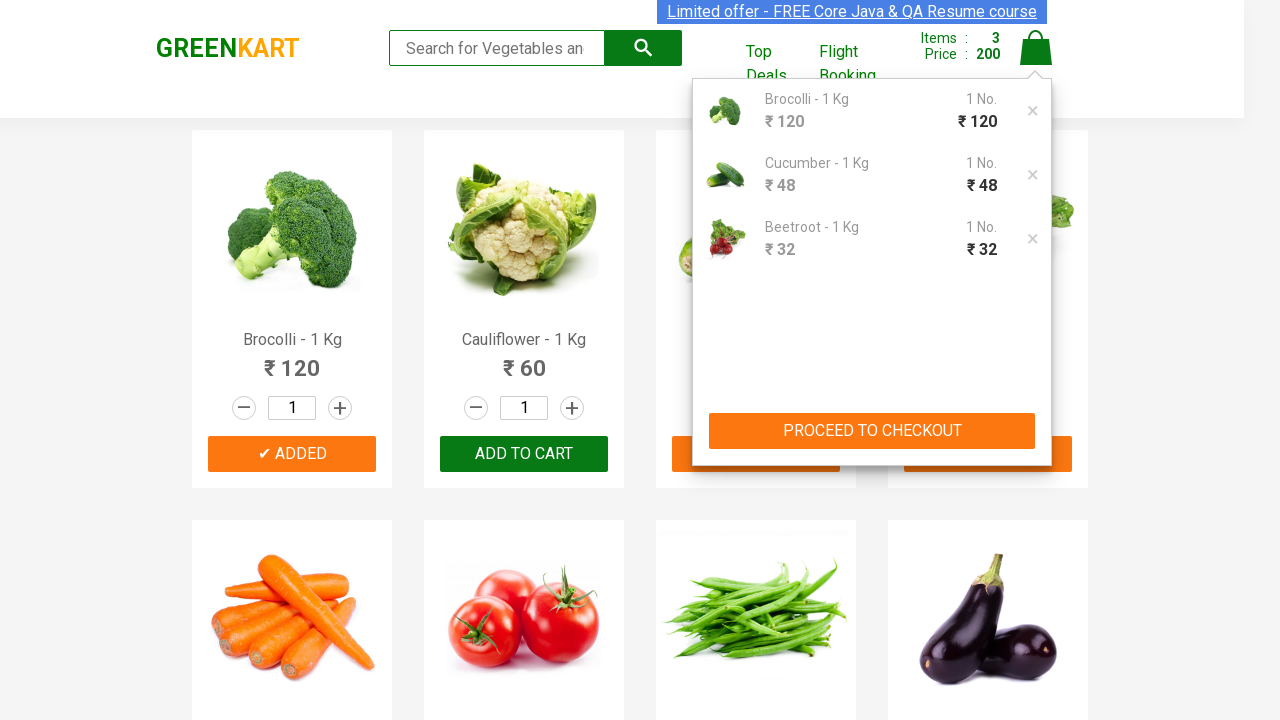

Clicked proceed to checkout button at (872, 431) on xpath=//button[contains(text(),'PROCEED TO CHECKOUT')]
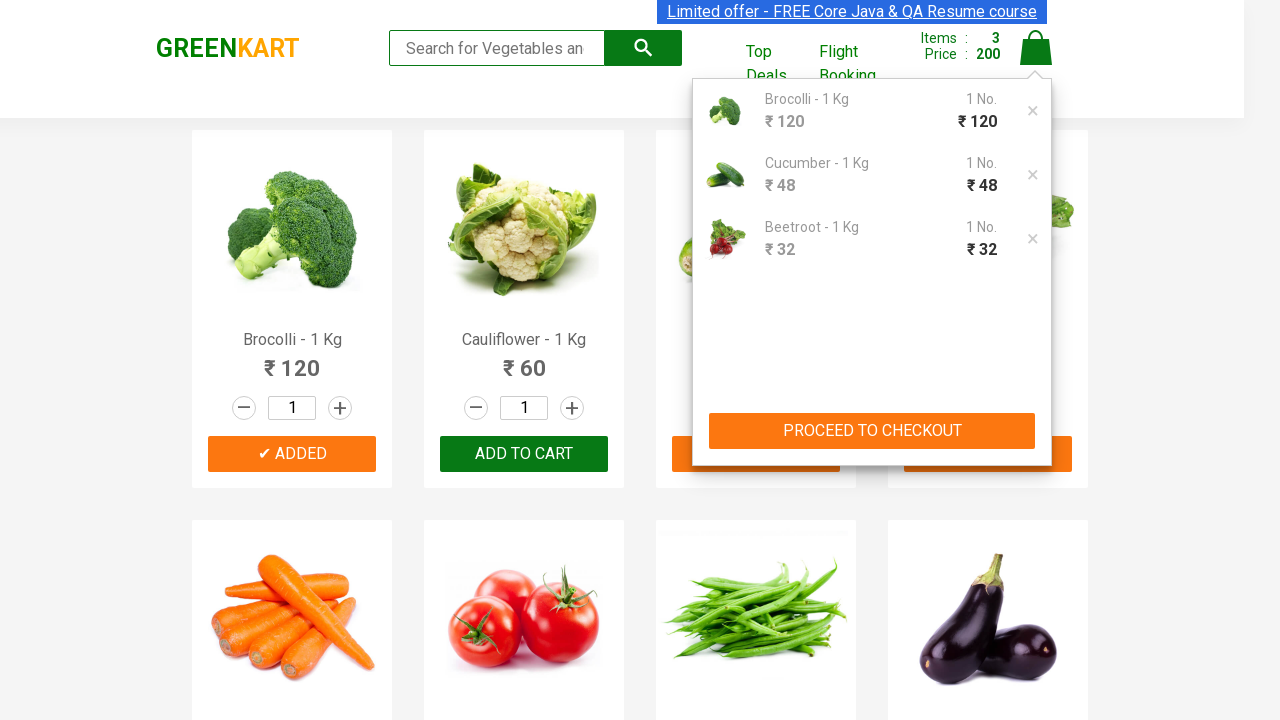

Promo code input field loaded
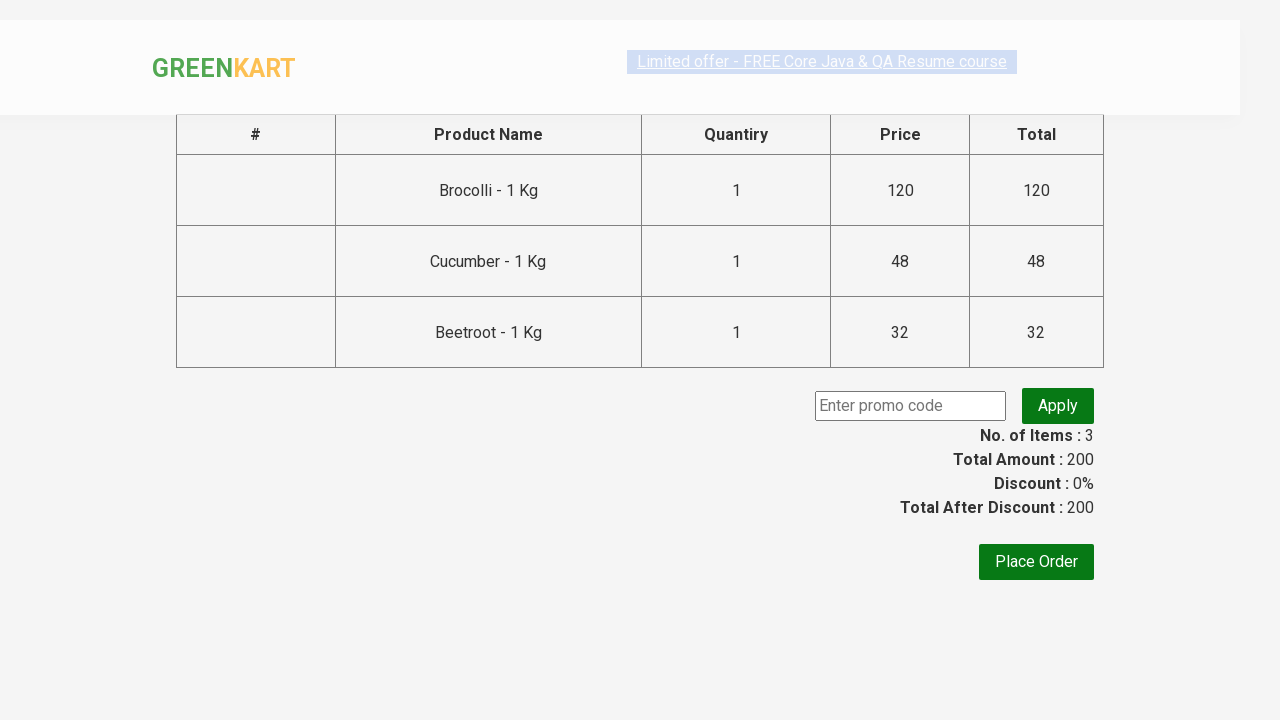

Filled promo code field with 'rahulshettyacademy' on input.promoCode
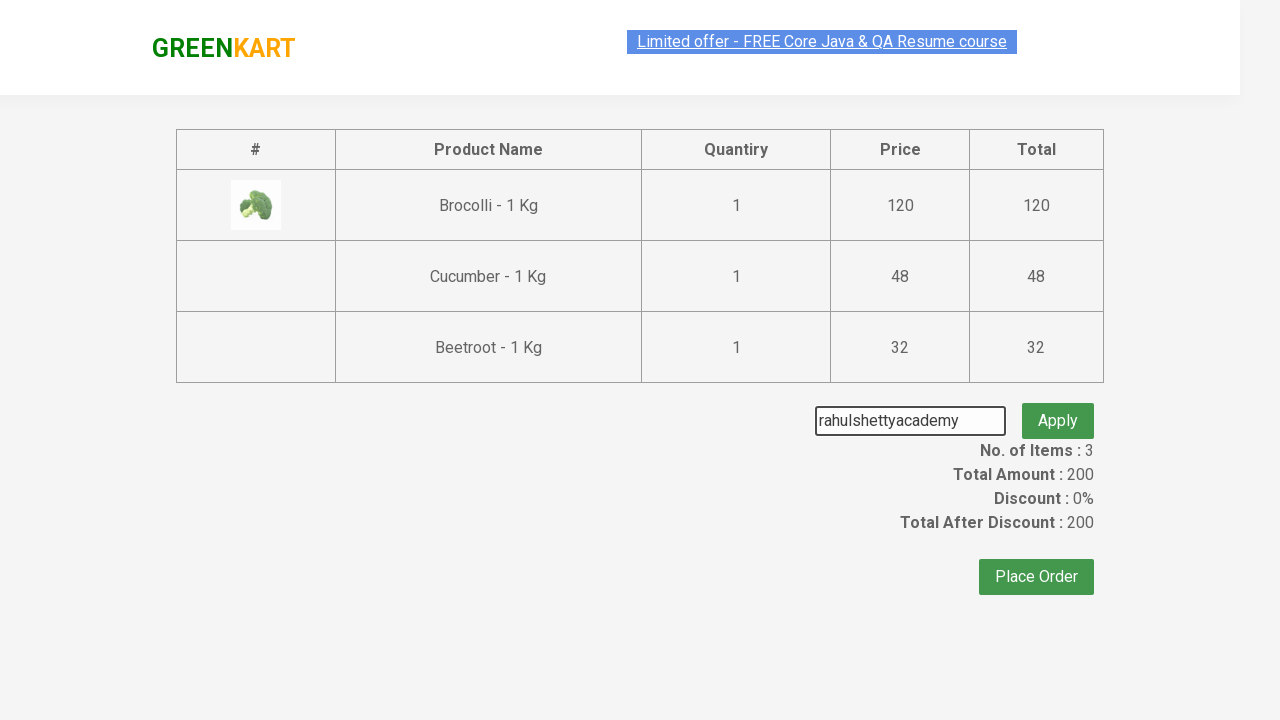

Clicked apply promo button at (1058, 406) on button.promoBtn
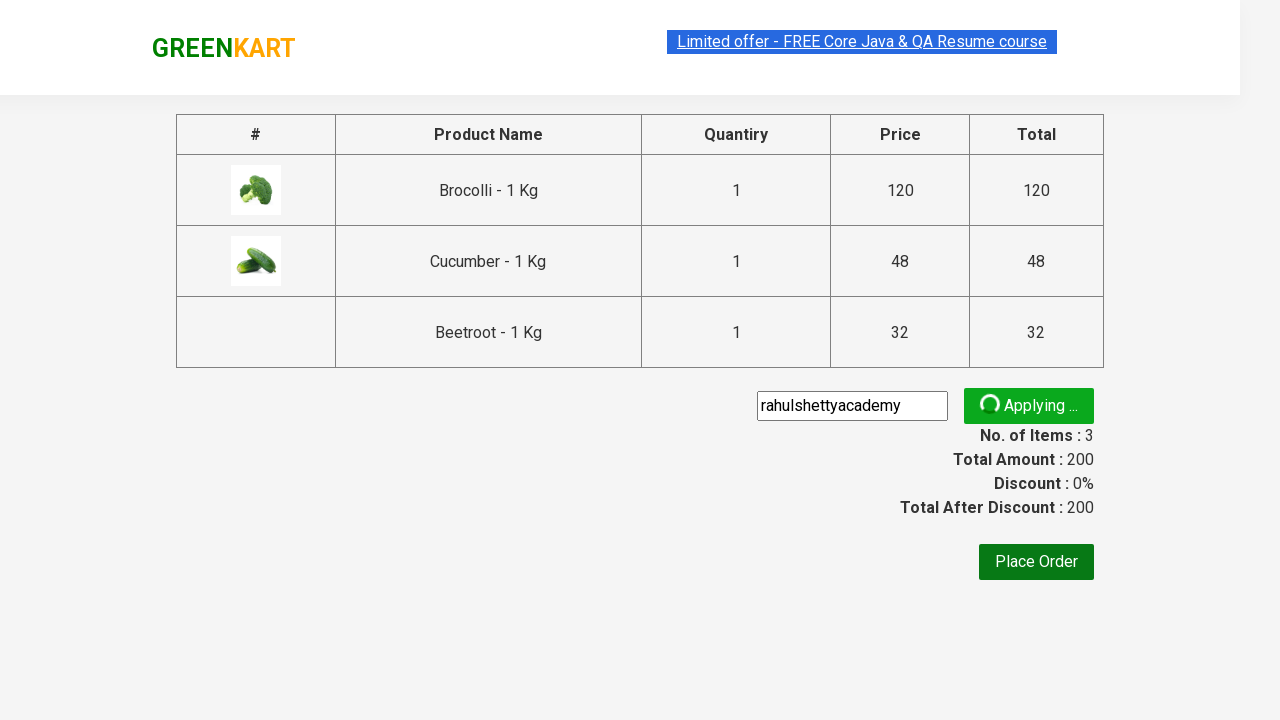

Promo code applied successfully - confirmation message displayed
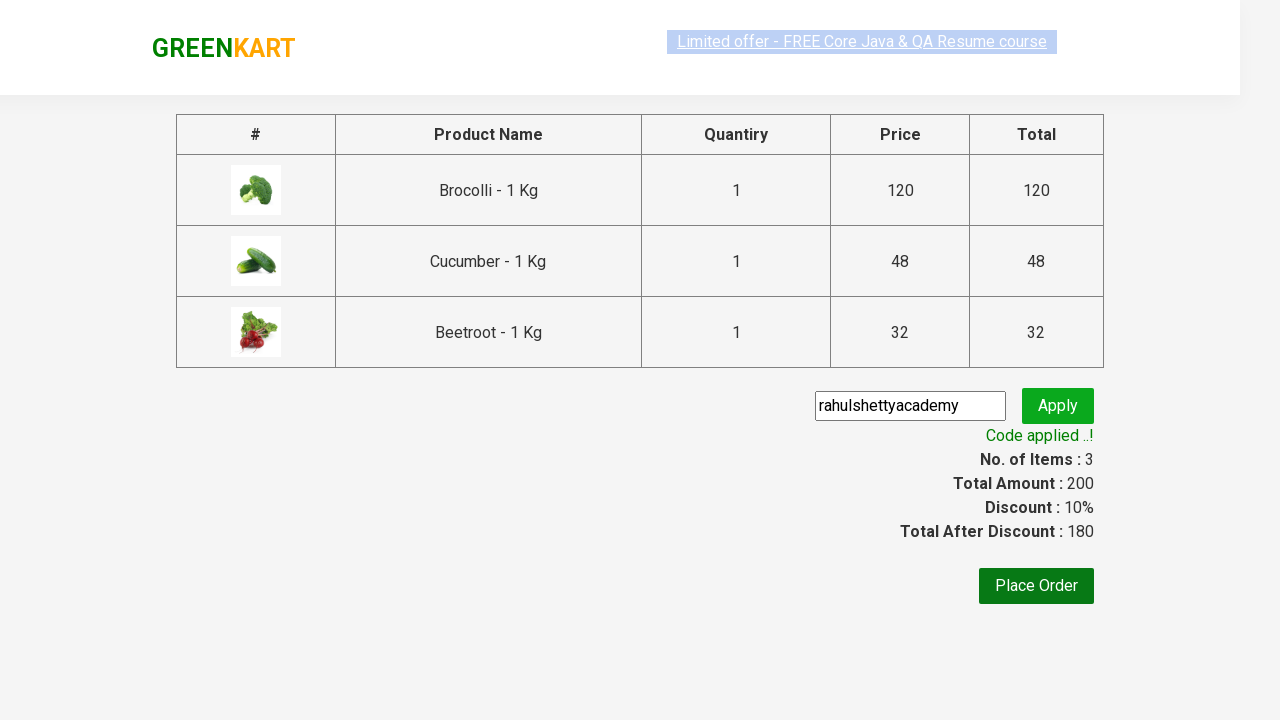

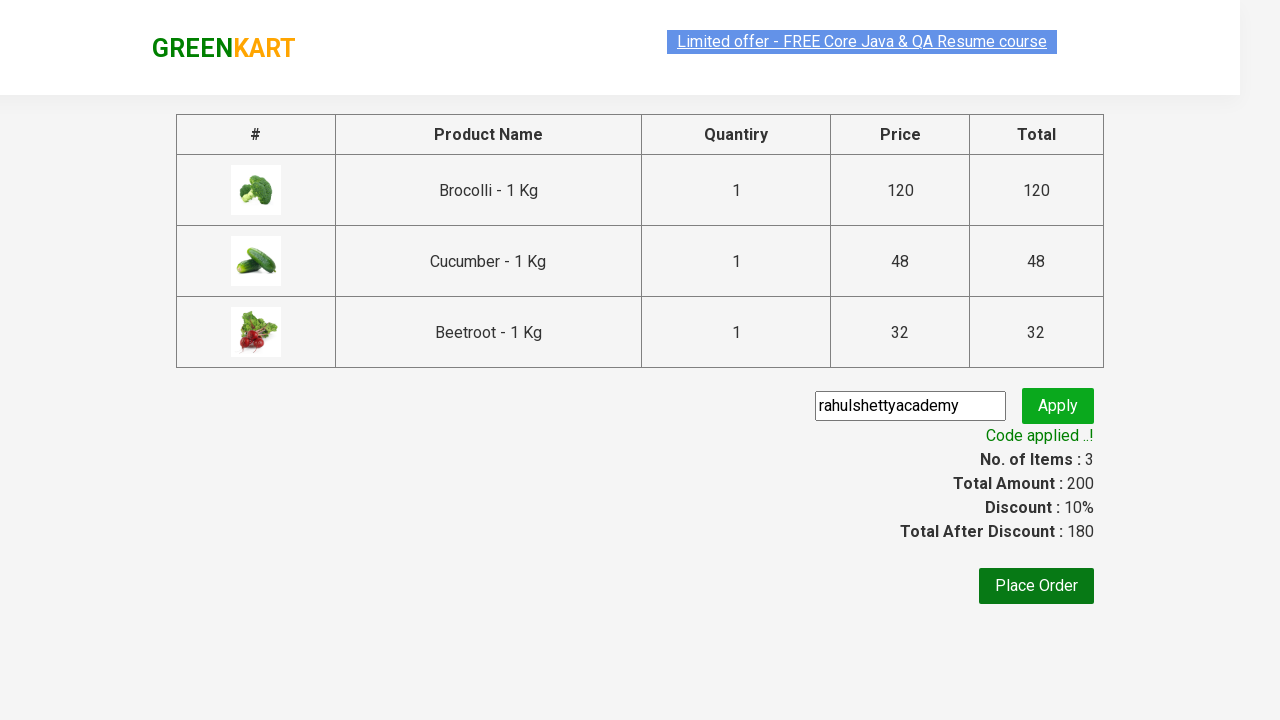